Navigates to example.com and sets up request interception to modify the HTML response by injecting a counter into the page content. Demonstrates Playwright's route interception capabilities.

Starting URL: https://example.com

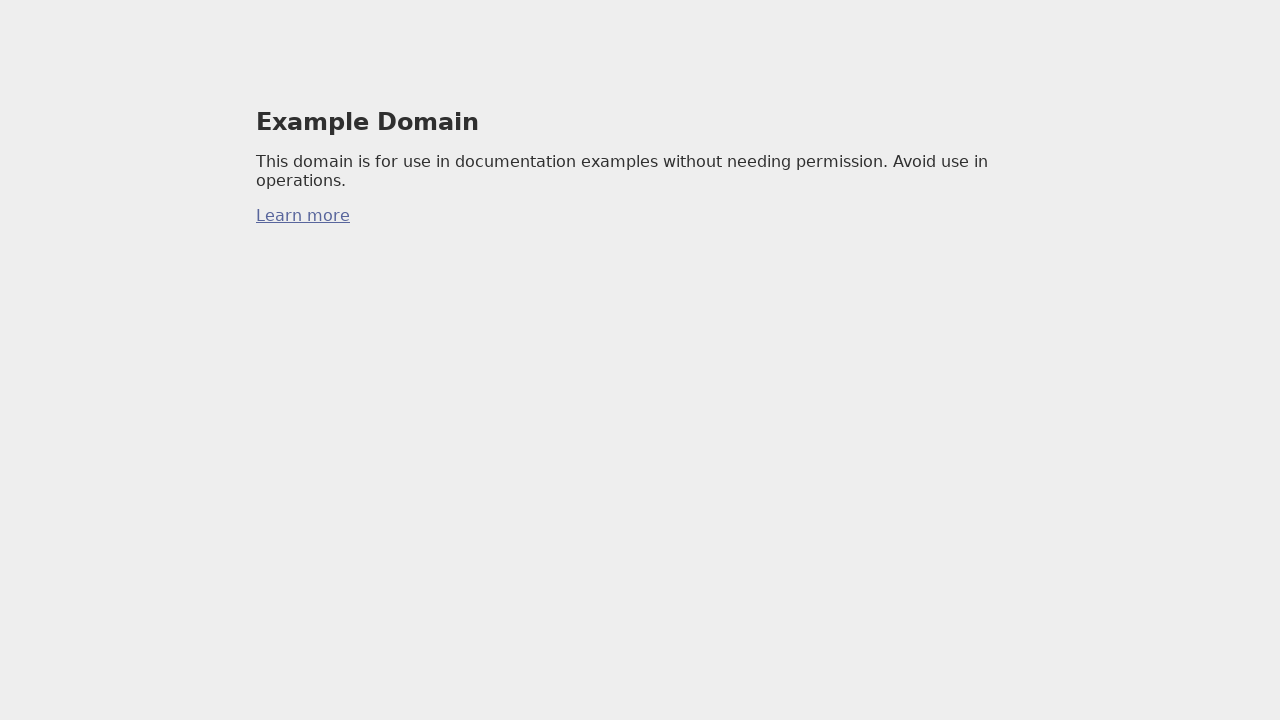

Set up route interception handler for all requests
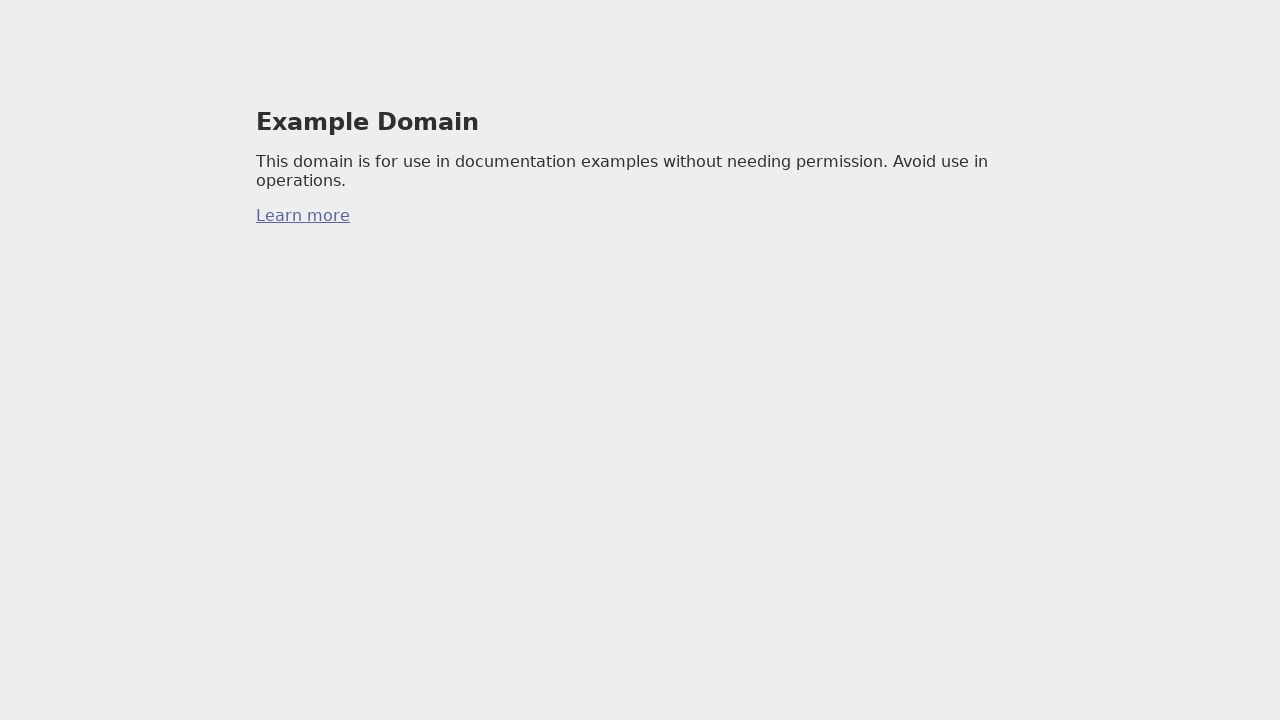

Reloaded page to trigger route interception and inject counter into HTML
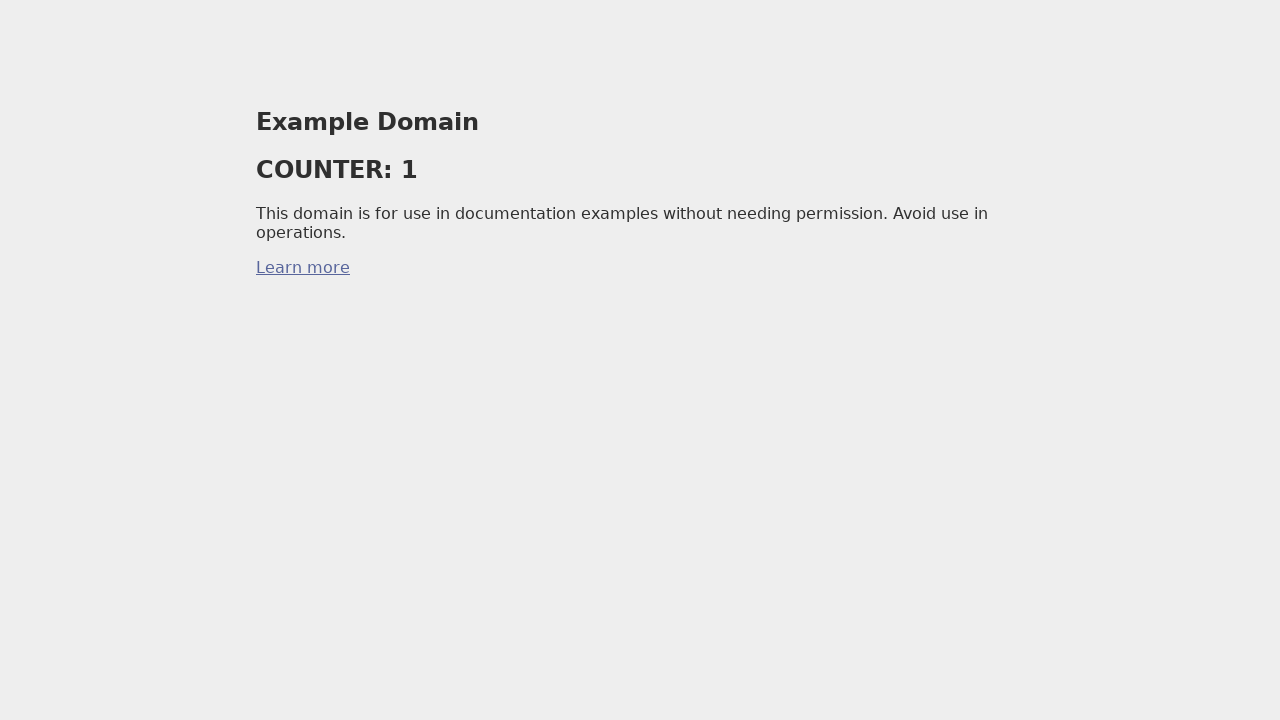

Verified h1 element loaded with injected counter
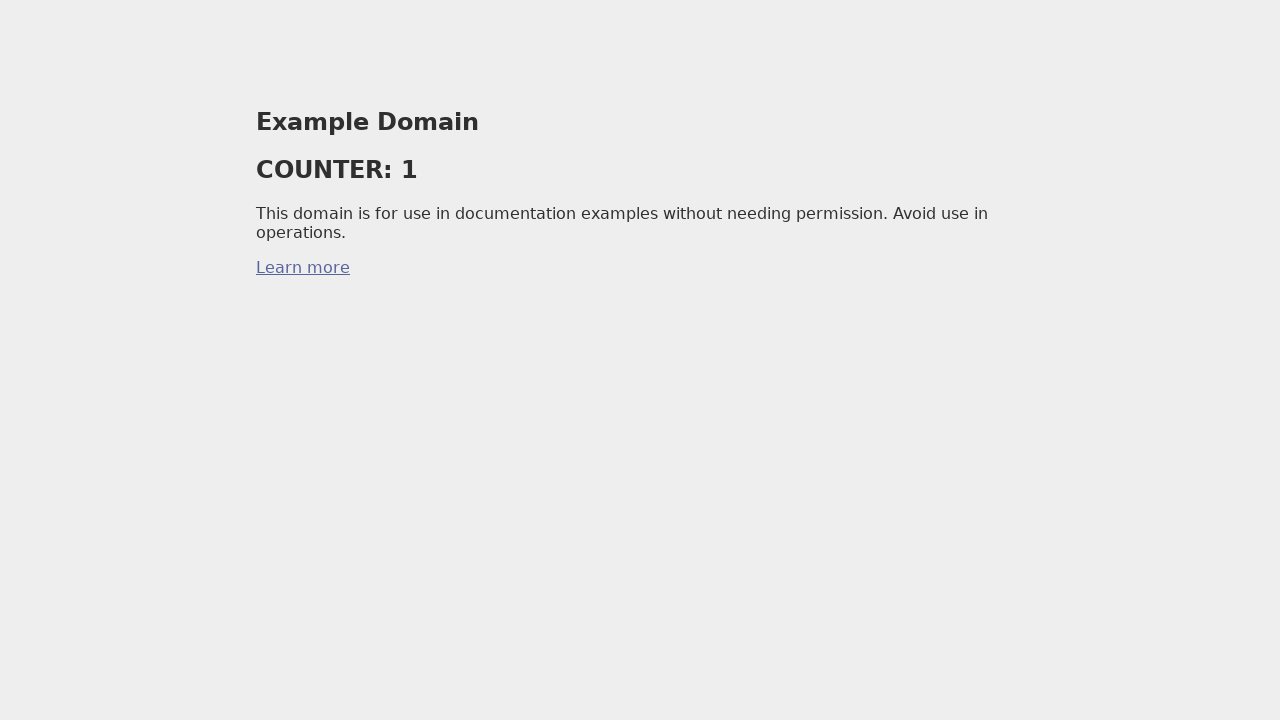

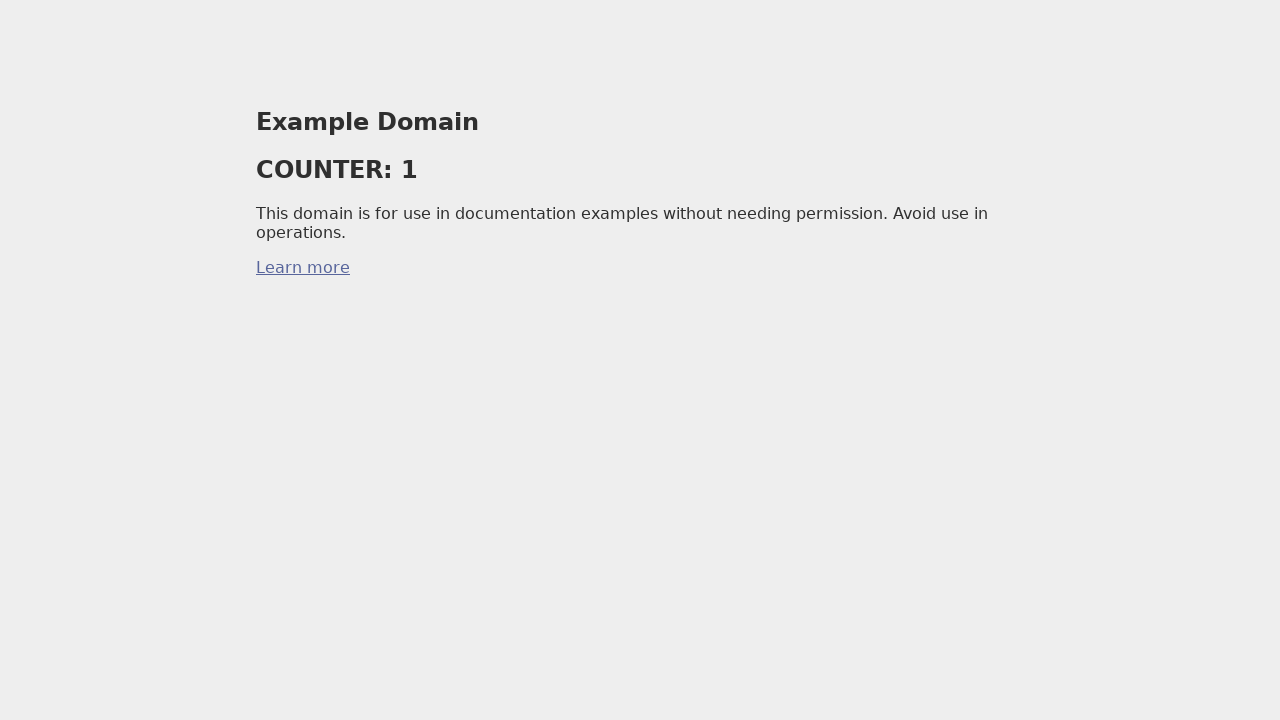